Tests GitHub search functionality by searching for a specific repository, navigating to it, clicking the Issues tab, and verifying that issue #1 exists.

Starting URL: https://github.com/

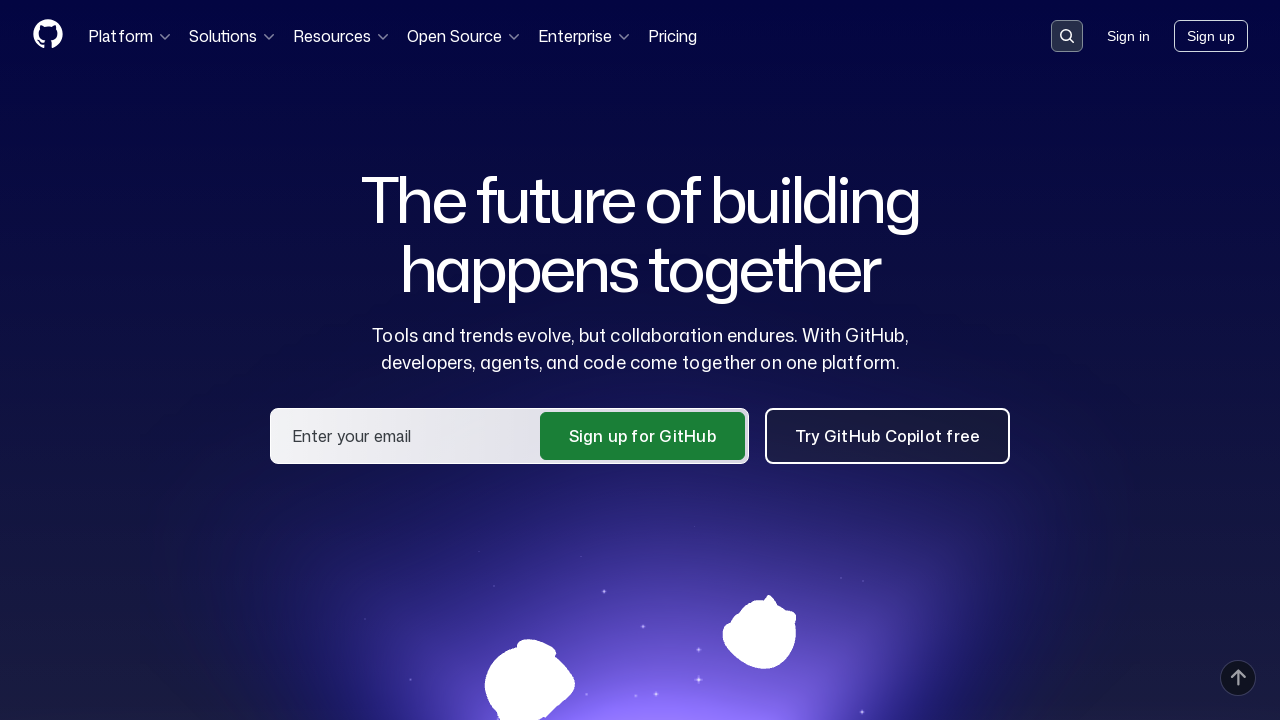

Clicked on search input container to activate search at (1067, 36) on .search-input-container
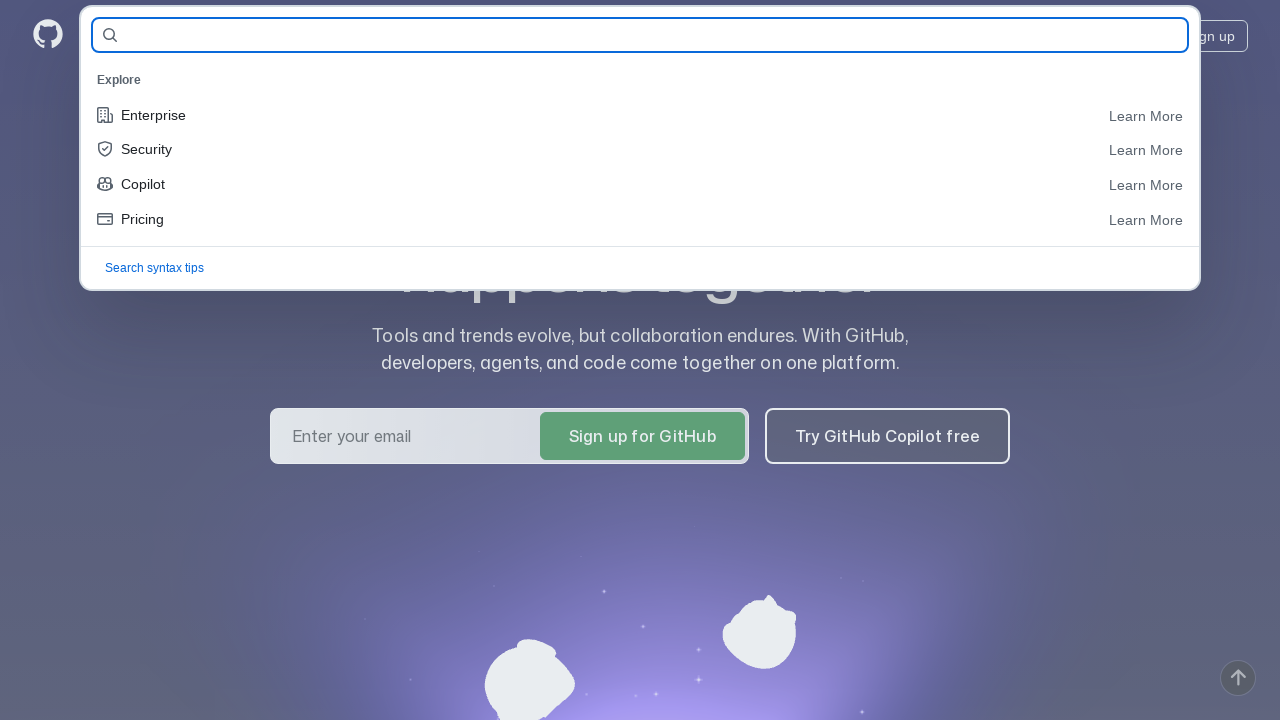

Filled search field with repository name 'Dmitrii911/lesson-9-qa-guru-36' on #query-builder-test
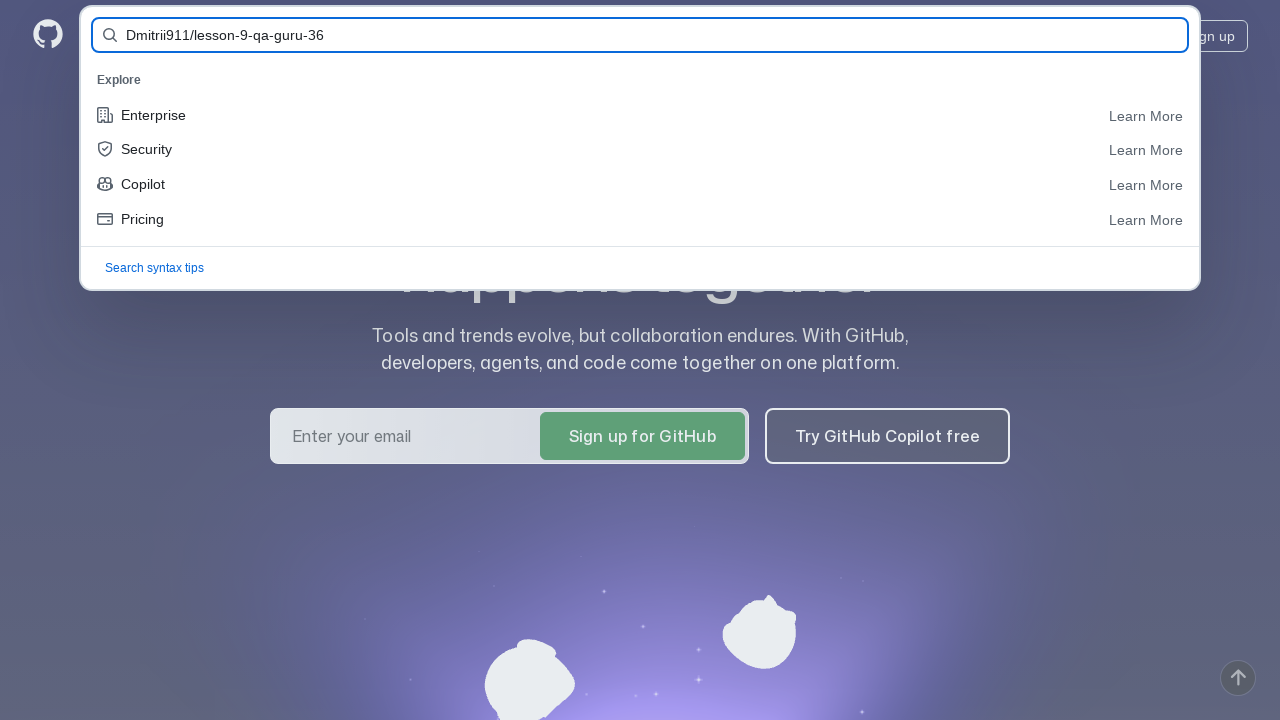

Submitted search form by pressing Enter on #query-builder-test
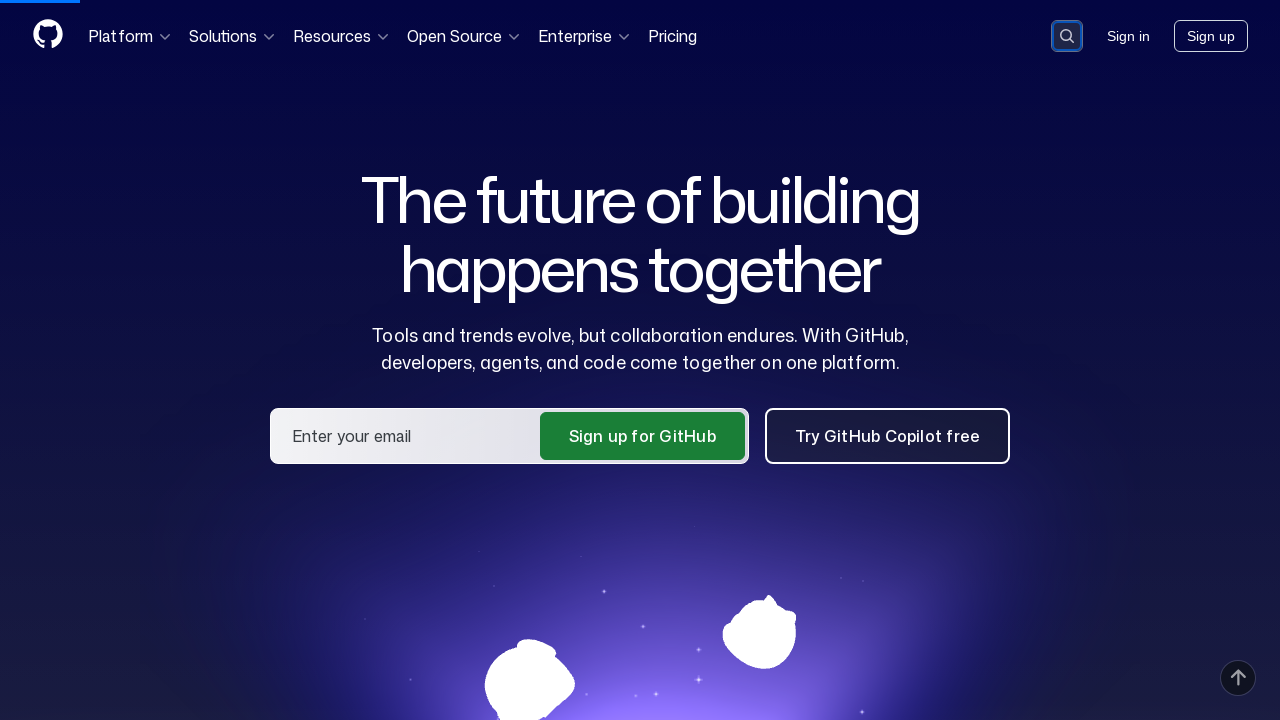

Clicked on repository link in search results at (484, 161) on a:has-text('Dmitrii911/lesson-9-qa-guru-36')
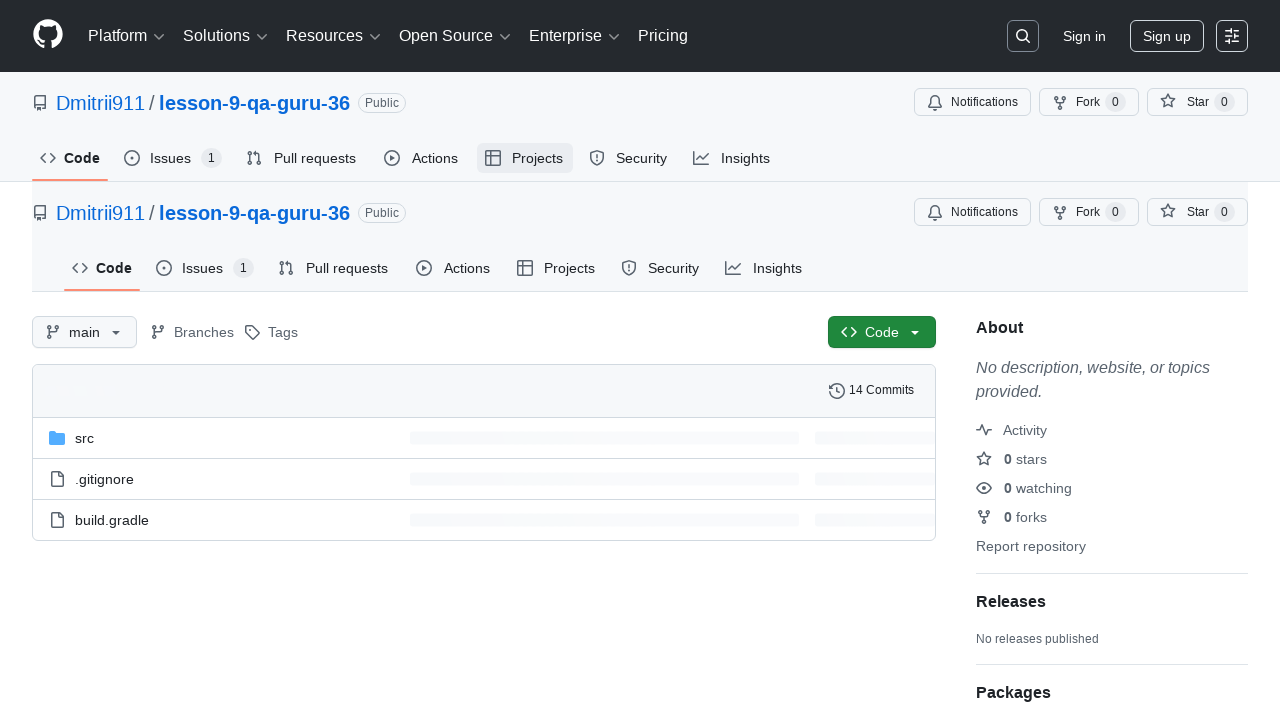

Clicked on Issues tab at (173, 158) on #issues-tab
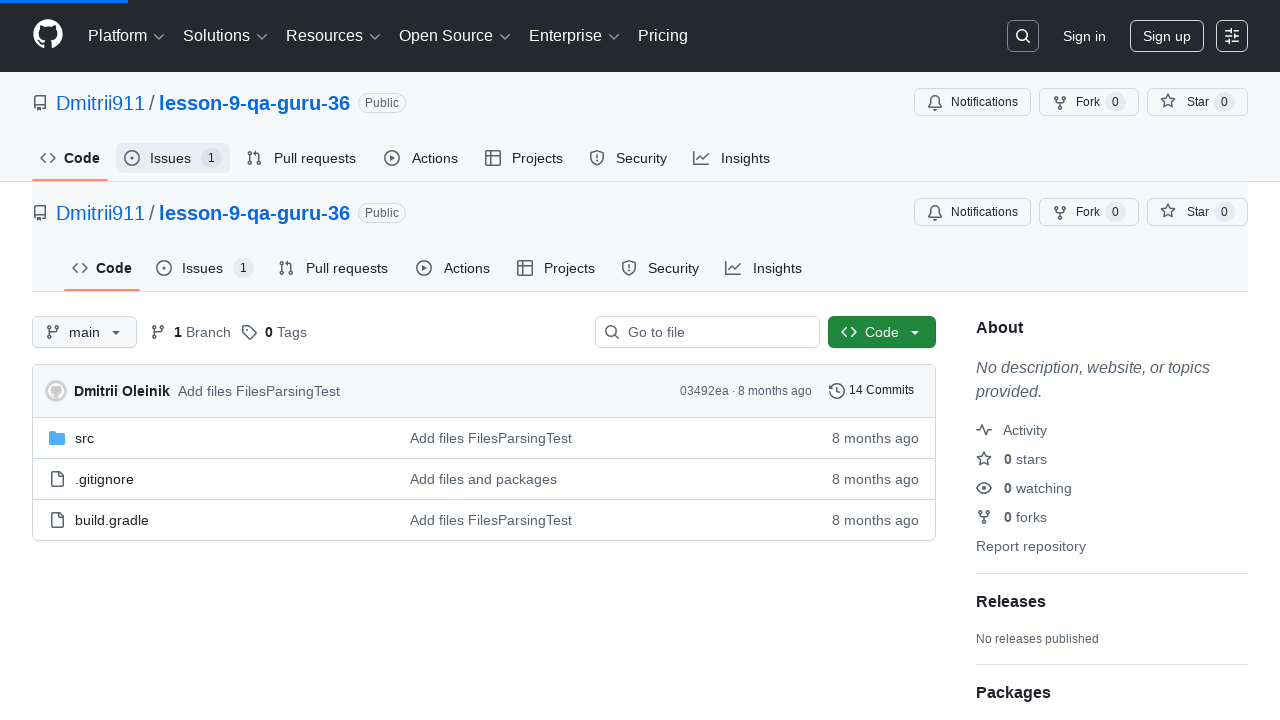

Verified that issue #1 exists
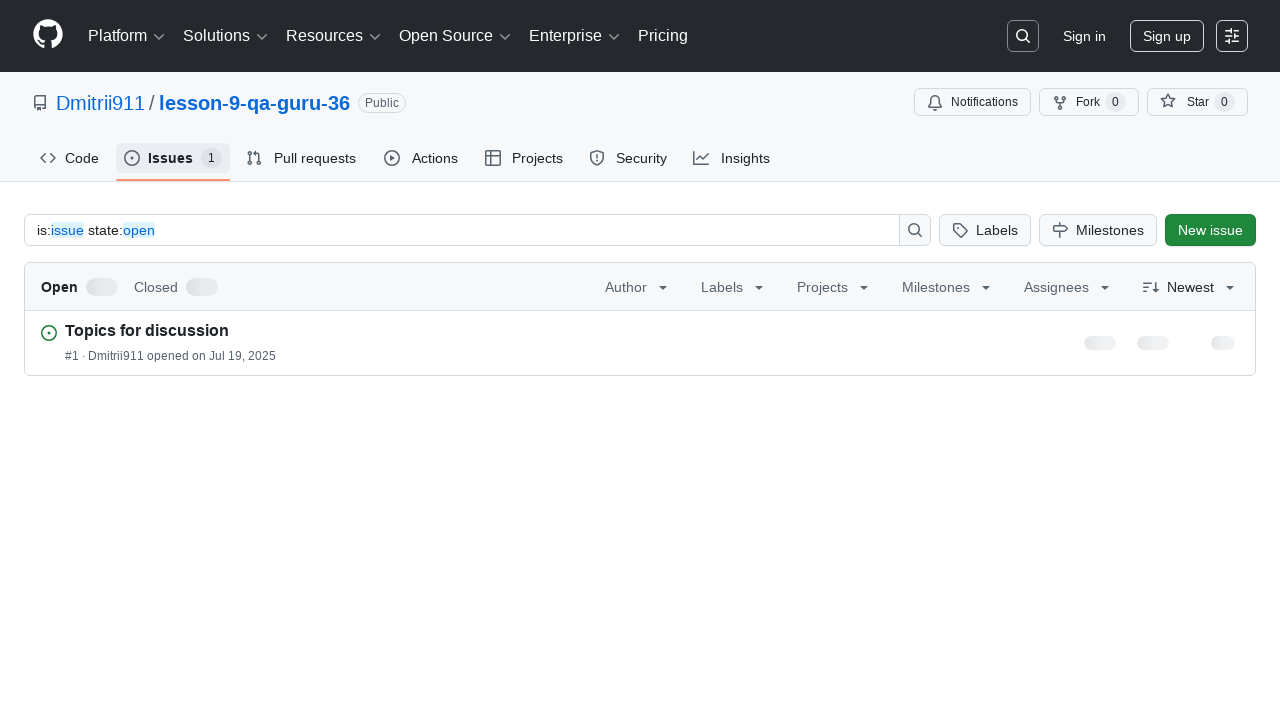

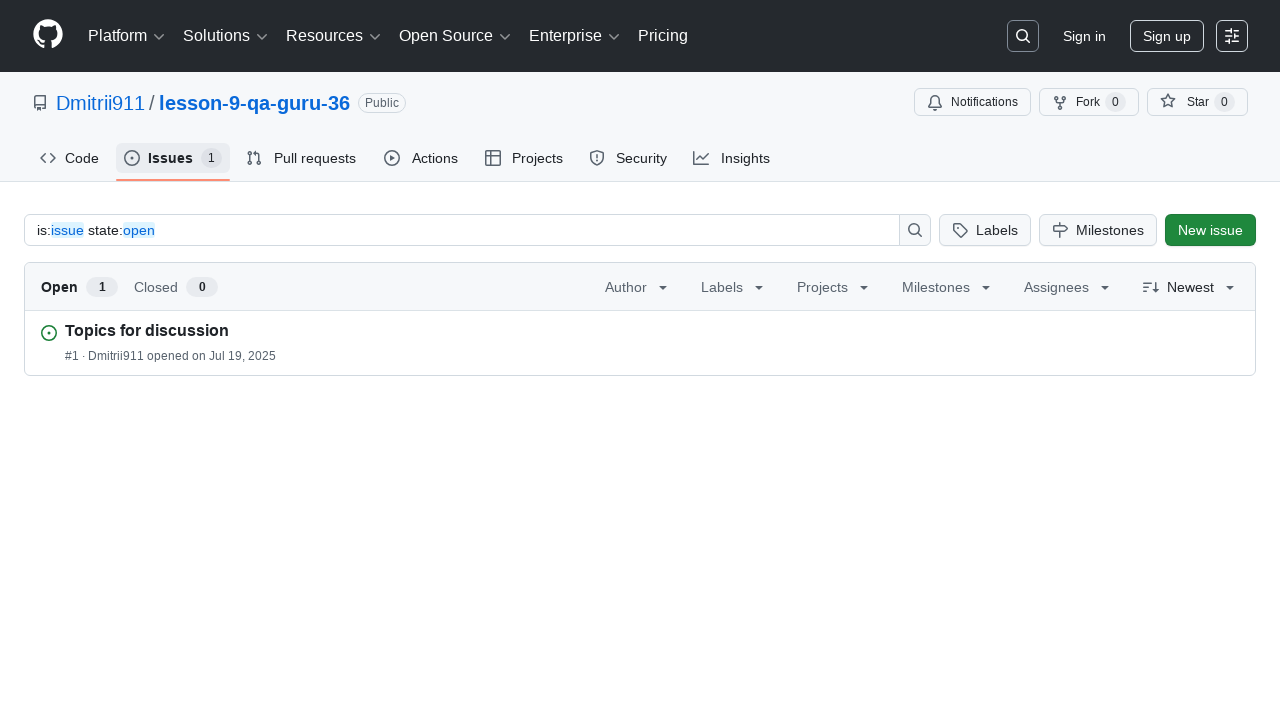